Tests filling the mobile number field in the practice form

Starting URL: https://demoqa.com/automation-practice-form

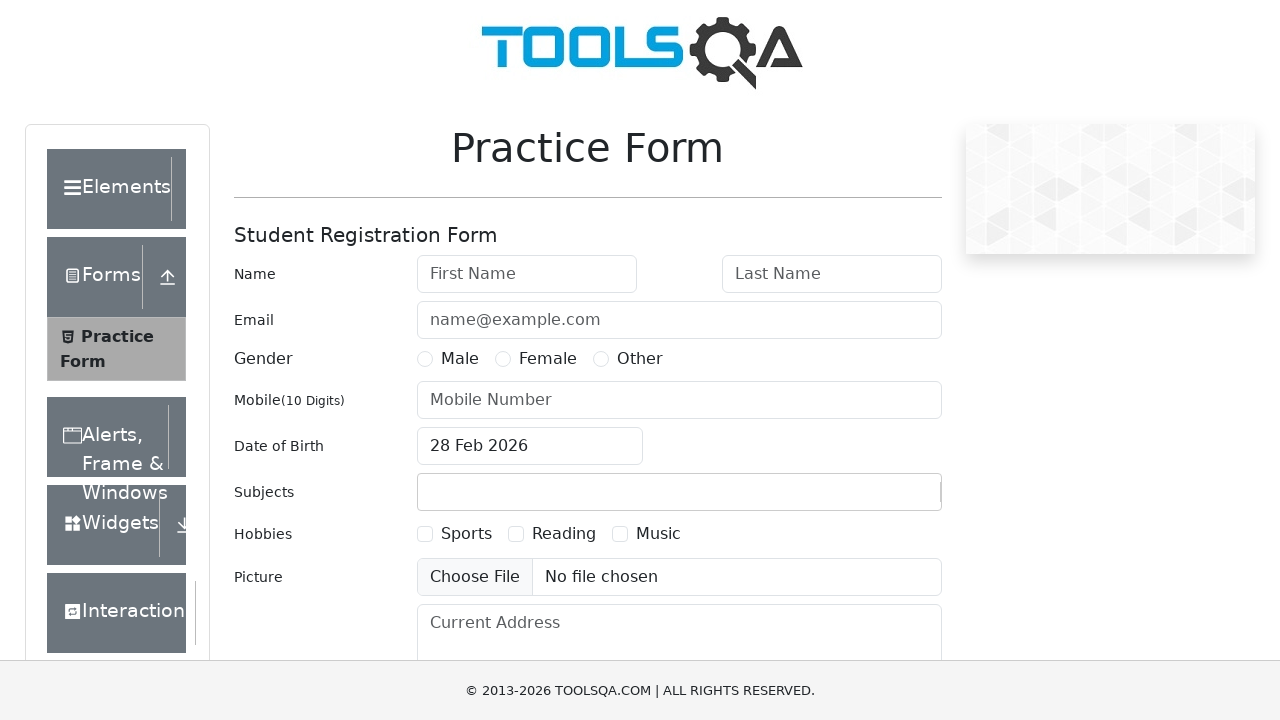

Filled mobile number field with '9998889988' on #userNumber
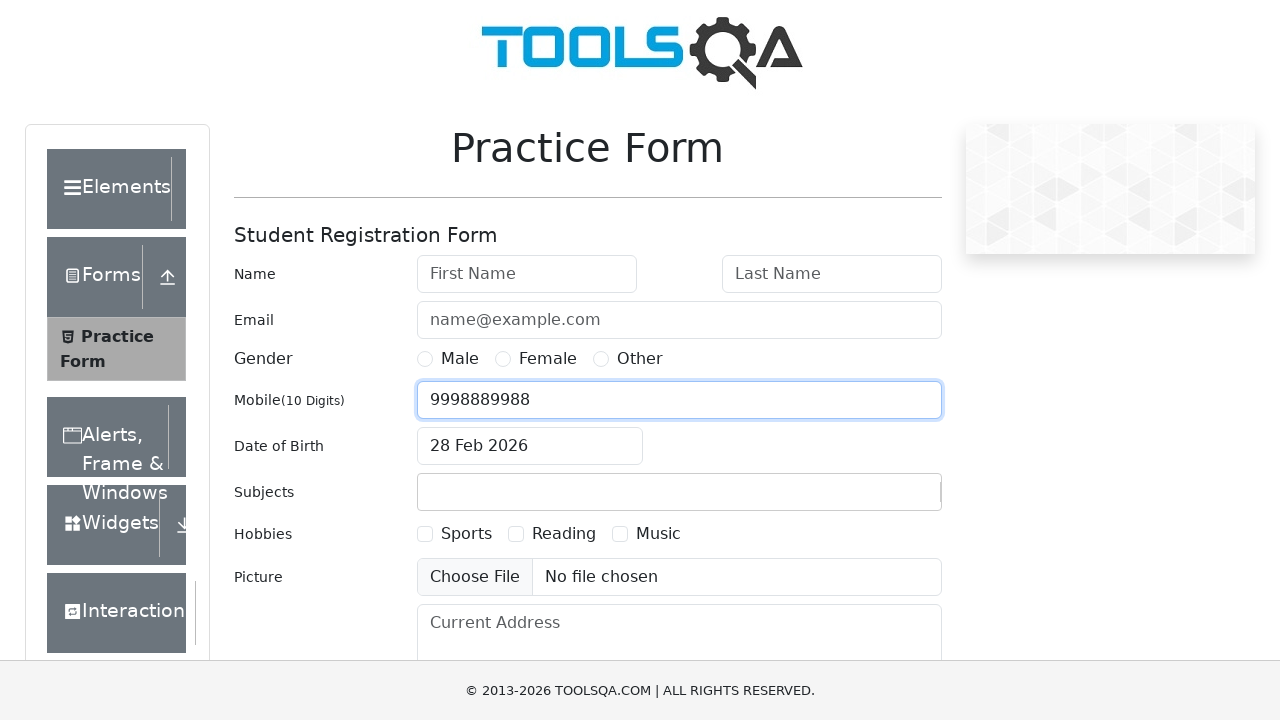

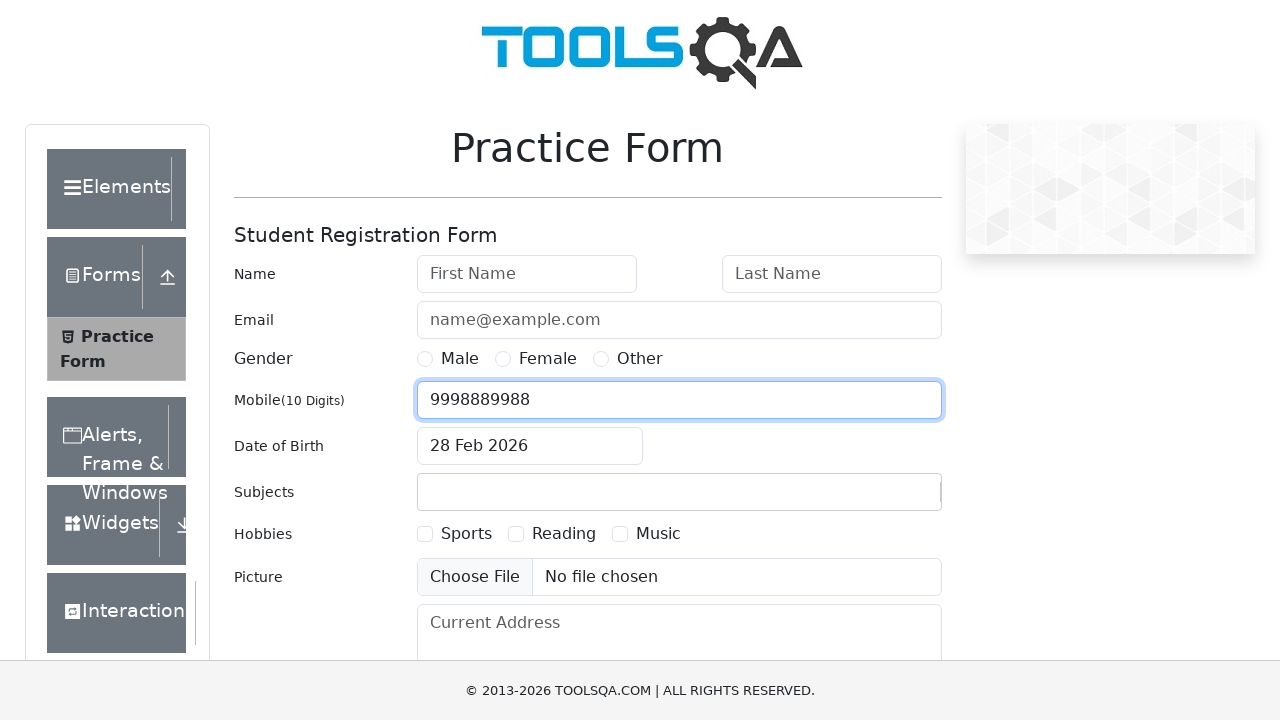